Tests handling of input text fields by filling various form fields including name, email, phone, and textarea using different approaches

Starting URL: https://testautomationpractice.blogspot.com/

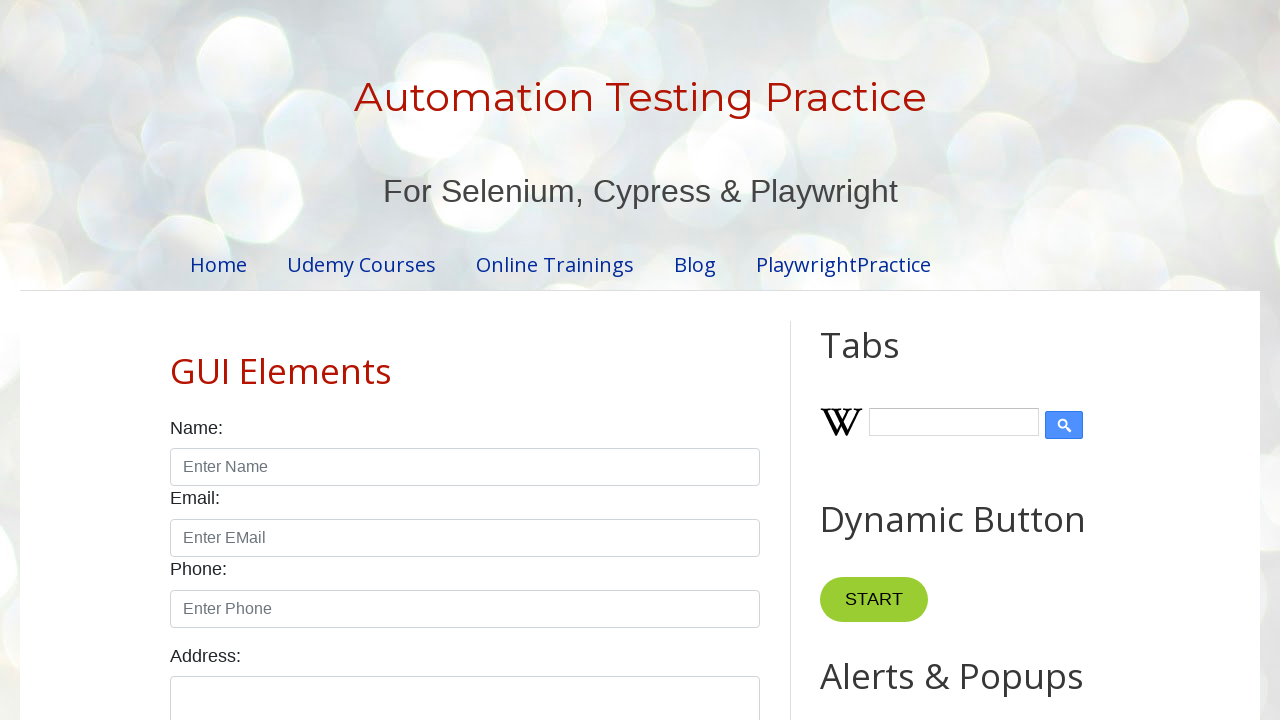

Filled name field with 'Sachin' on [id="name"]
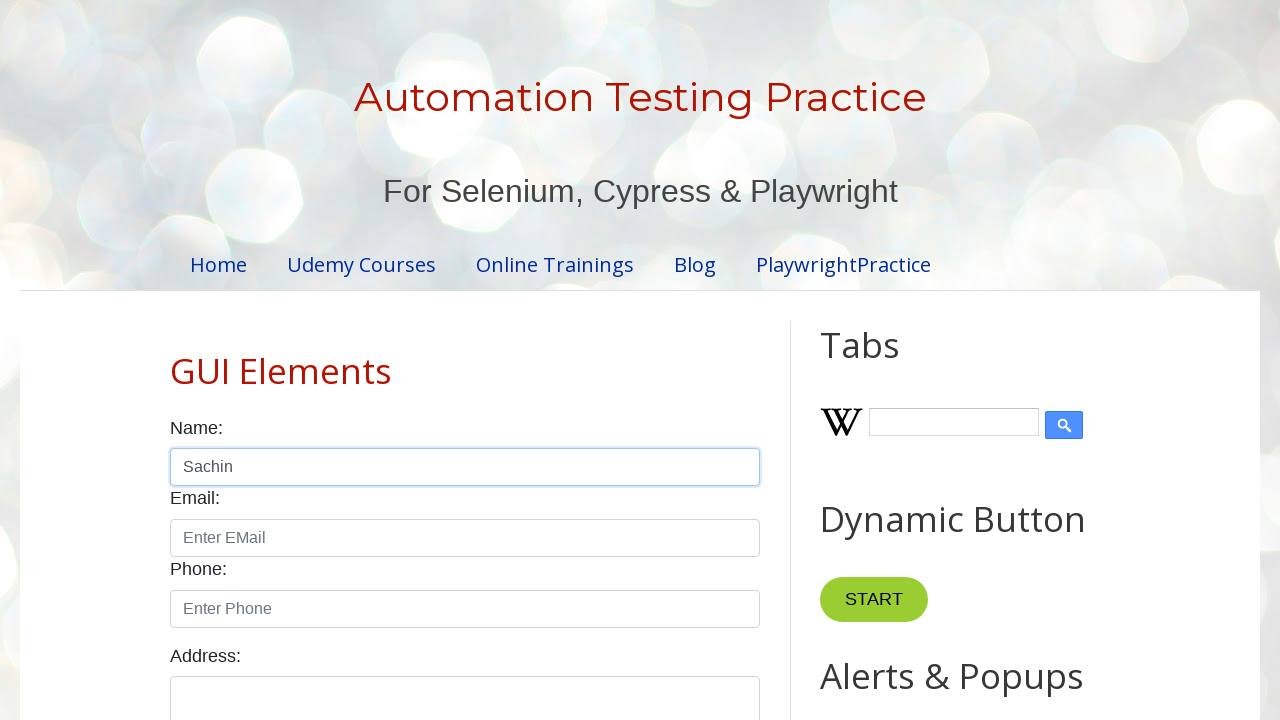

Filled email field with 's@ch.in' on [id="email"]
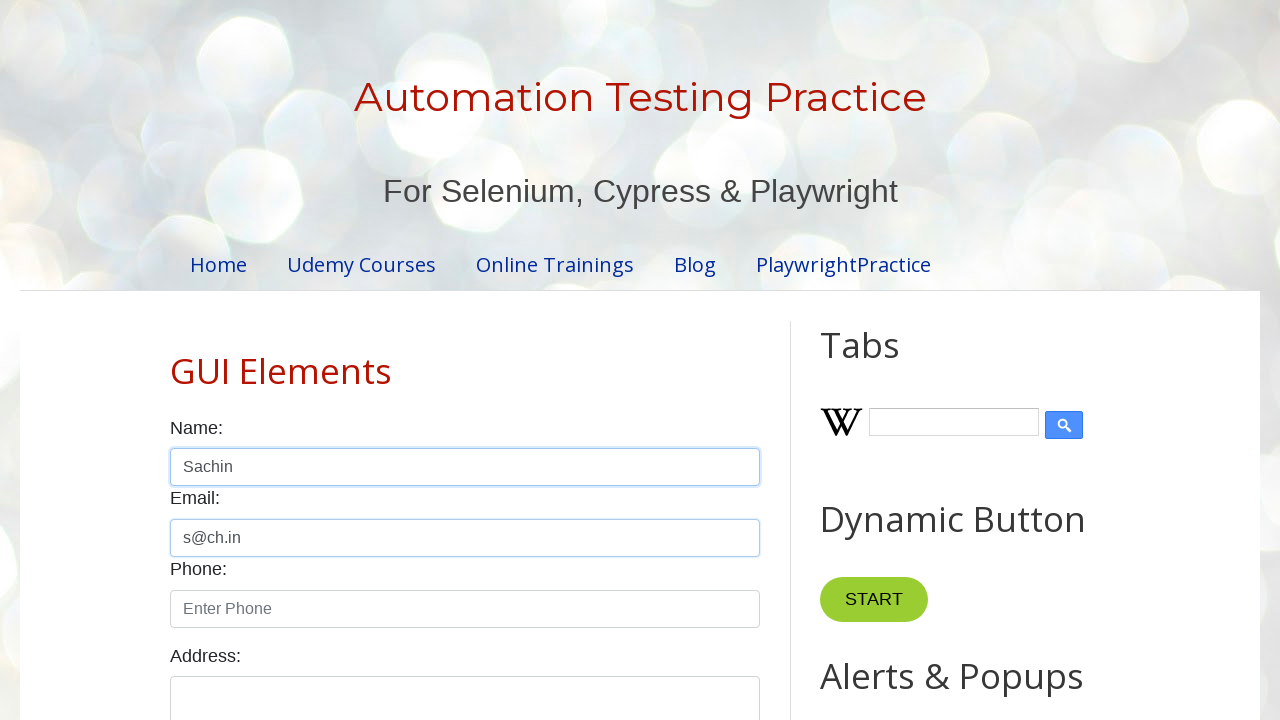

Typed phone number '1234567890' into phone field on [id="phone"]
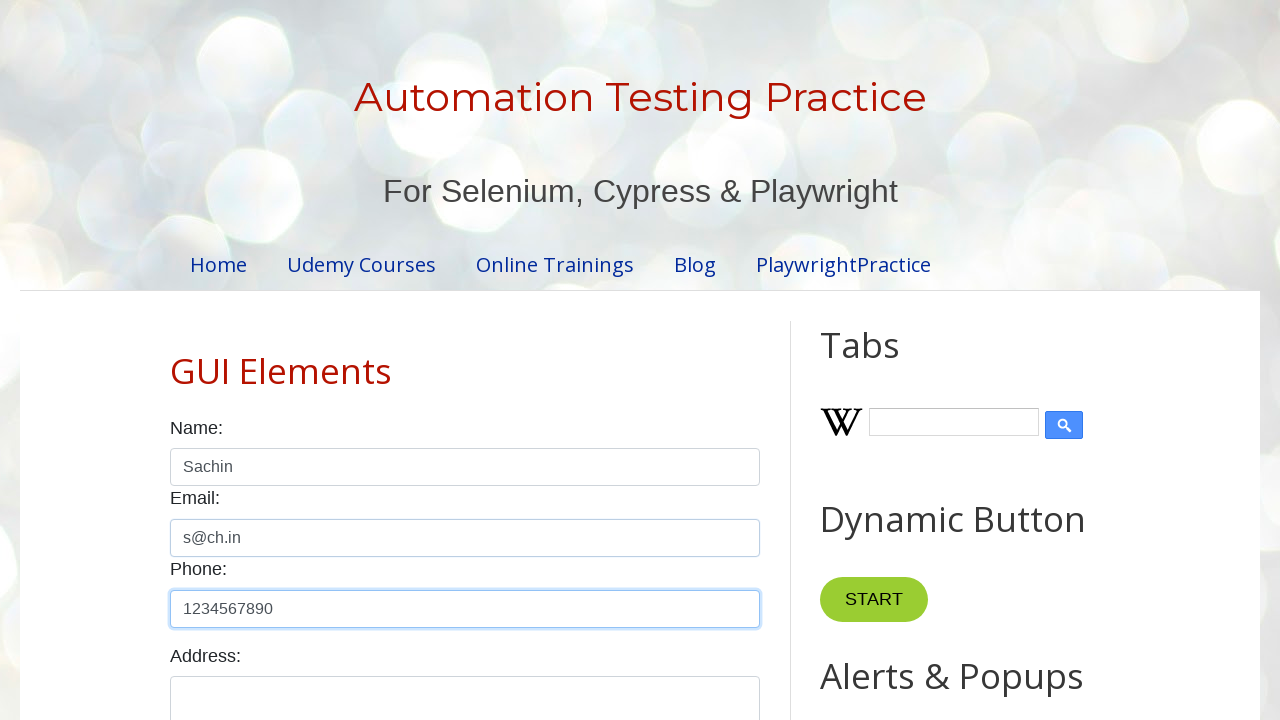

Typed address 'Sachin kn, Chikkamagaluru (D)' into textarea field on [id="textarea"]
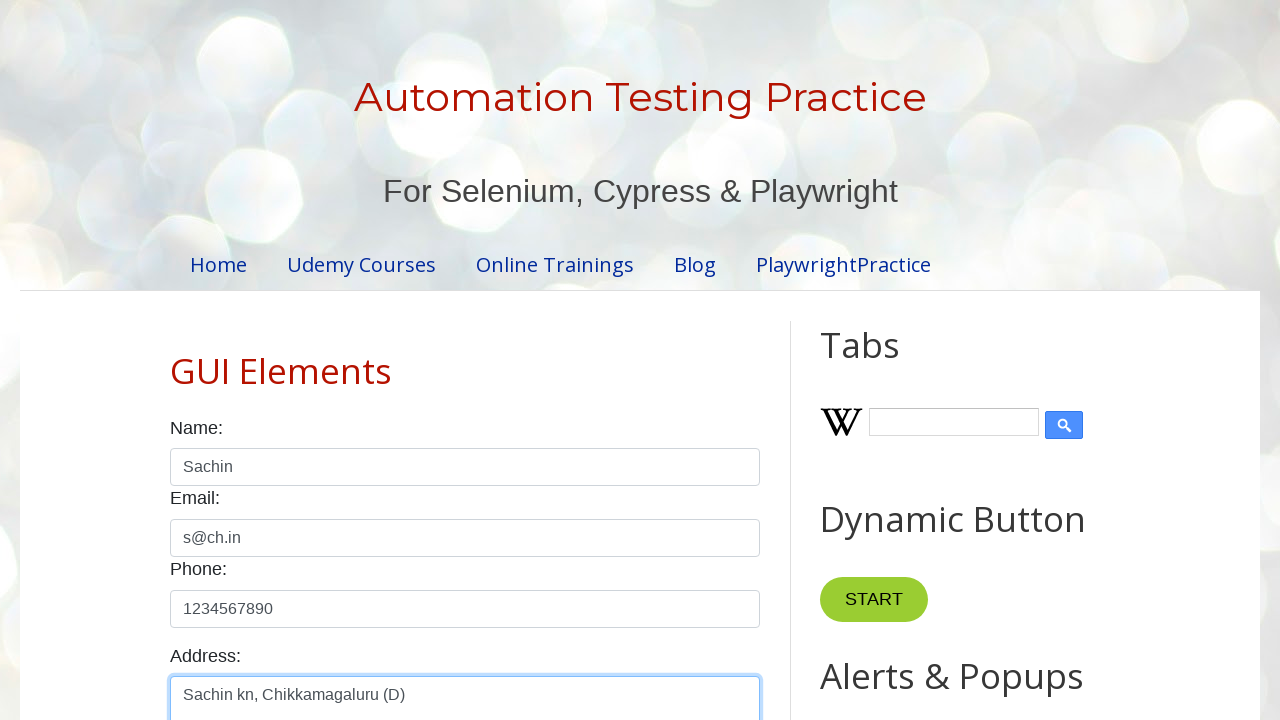

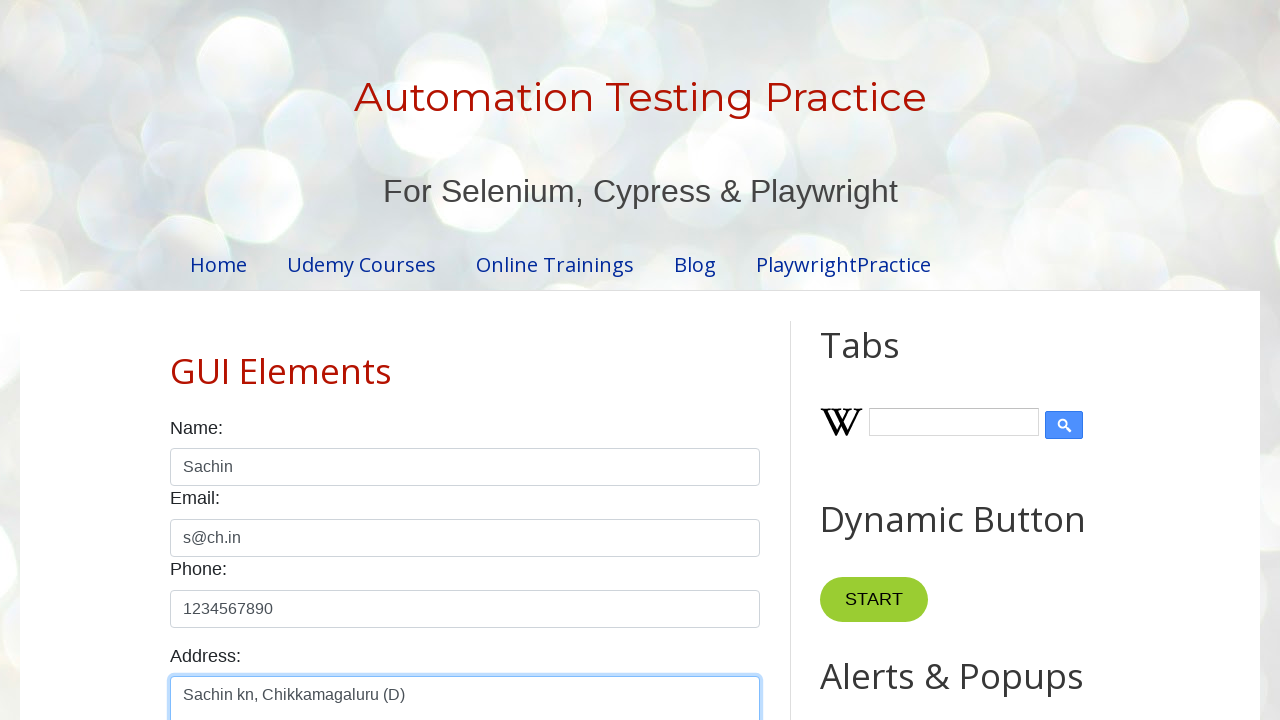